Tests handling a confirm JavaScript alert by clicking the Confirm Alert button and dismissing it with Cancel

Starting URL: https://v1.training-support.net/selenium/javascript-alerts

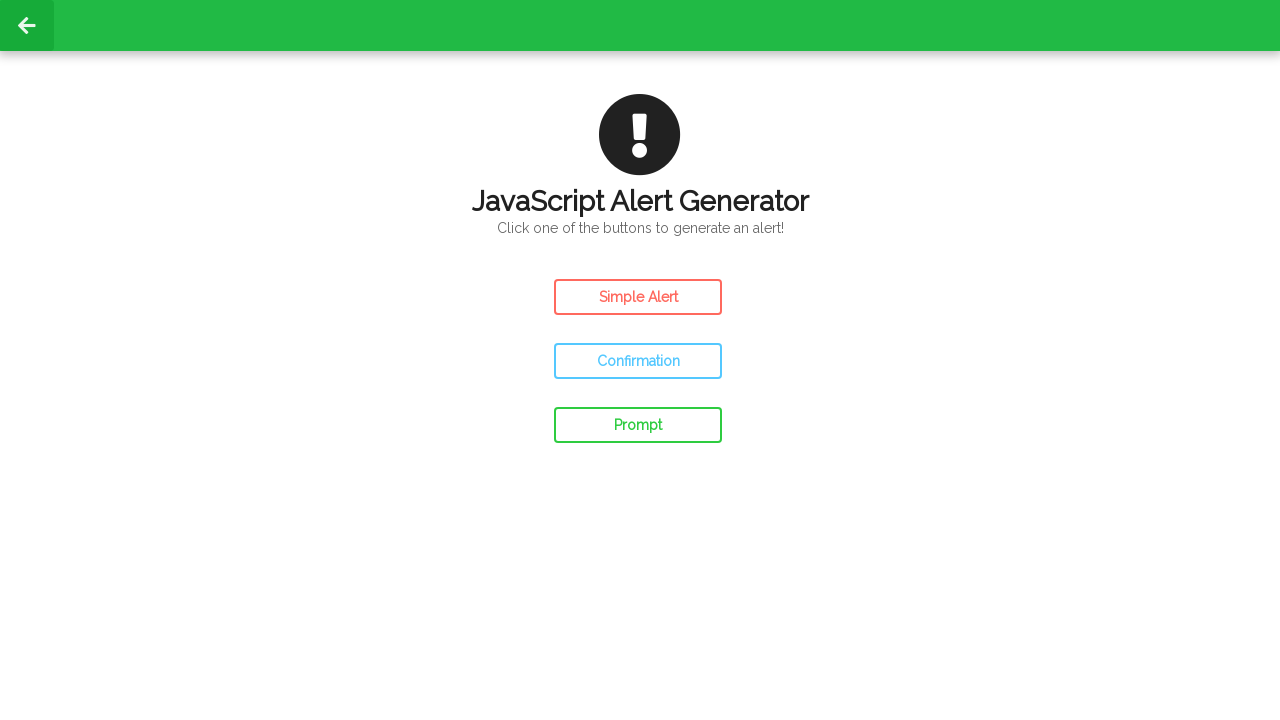

Set up dialog handler to dismiss alerts with Cancel
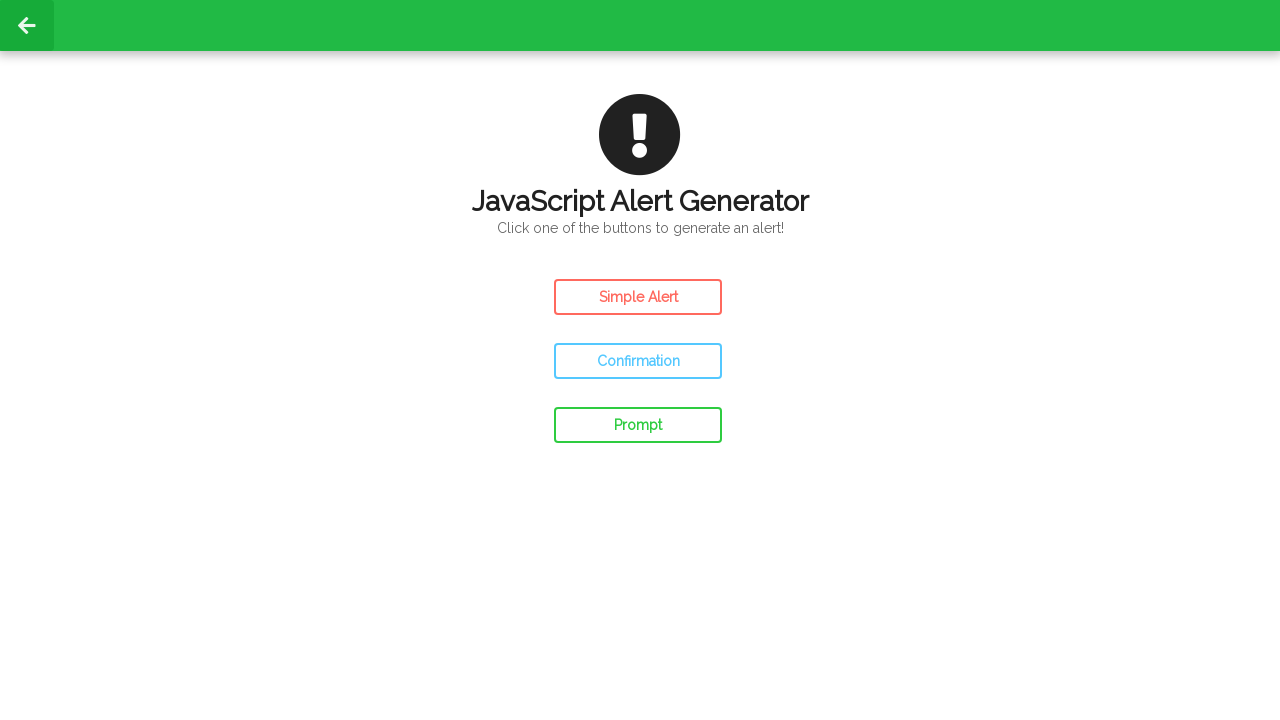

Clicked the Confirm Alert button at (638, 361) on #confirm
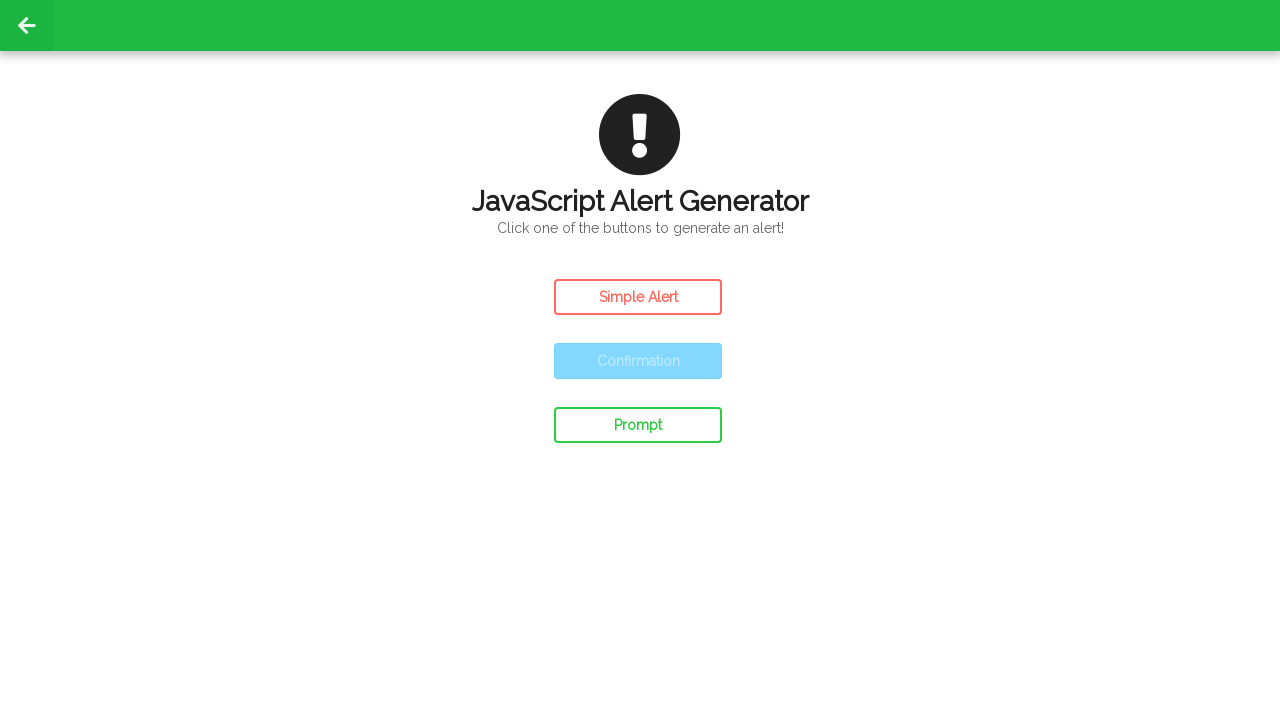

Waited 500ms for UI updates after alert dismissal
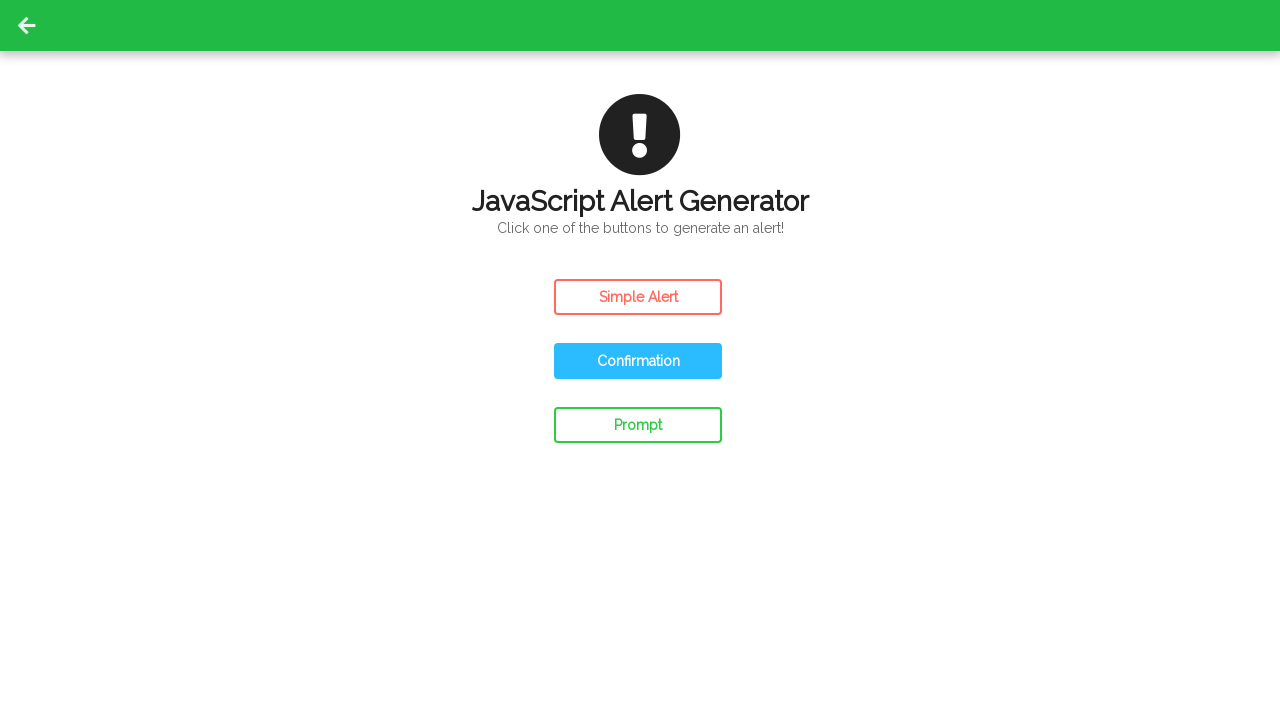

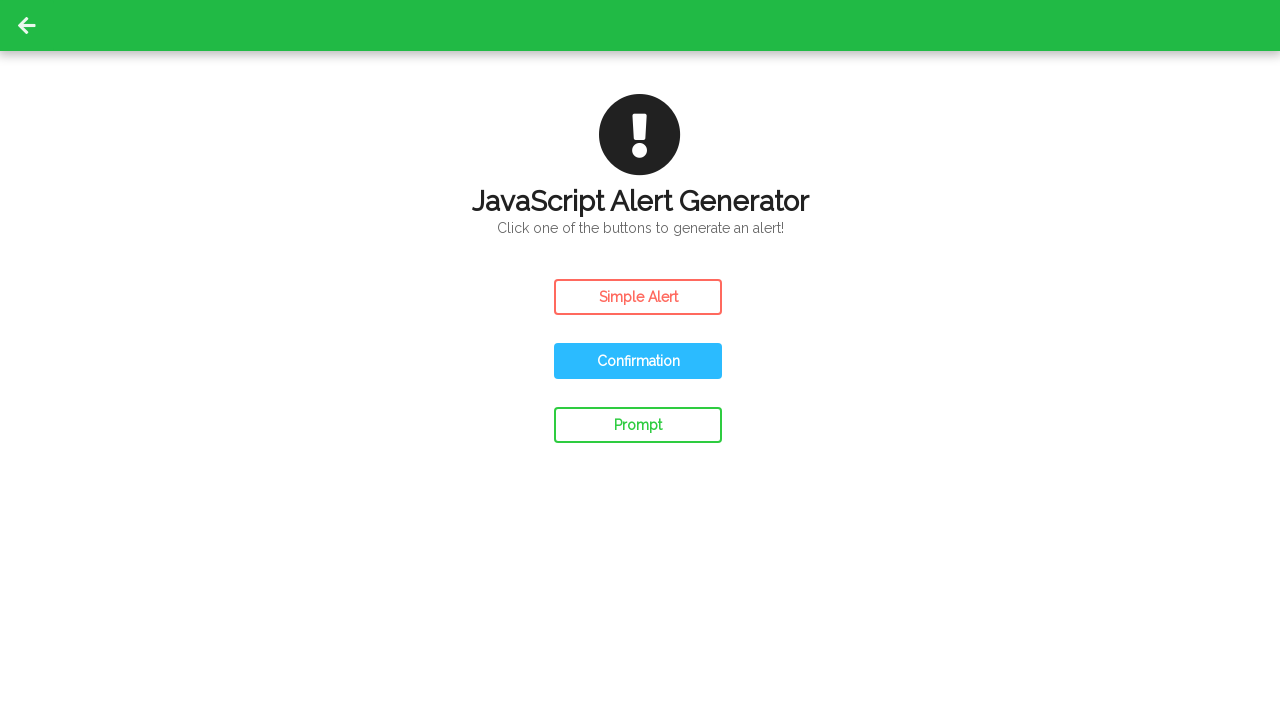